Tests click and hold mouse action functionality by navigating through menu options and performing a click-and-hold action on a circle element

Starting URL: https://demoapps.qspiders.com/ui/dragDrop/dragToCorrect?sublist=1

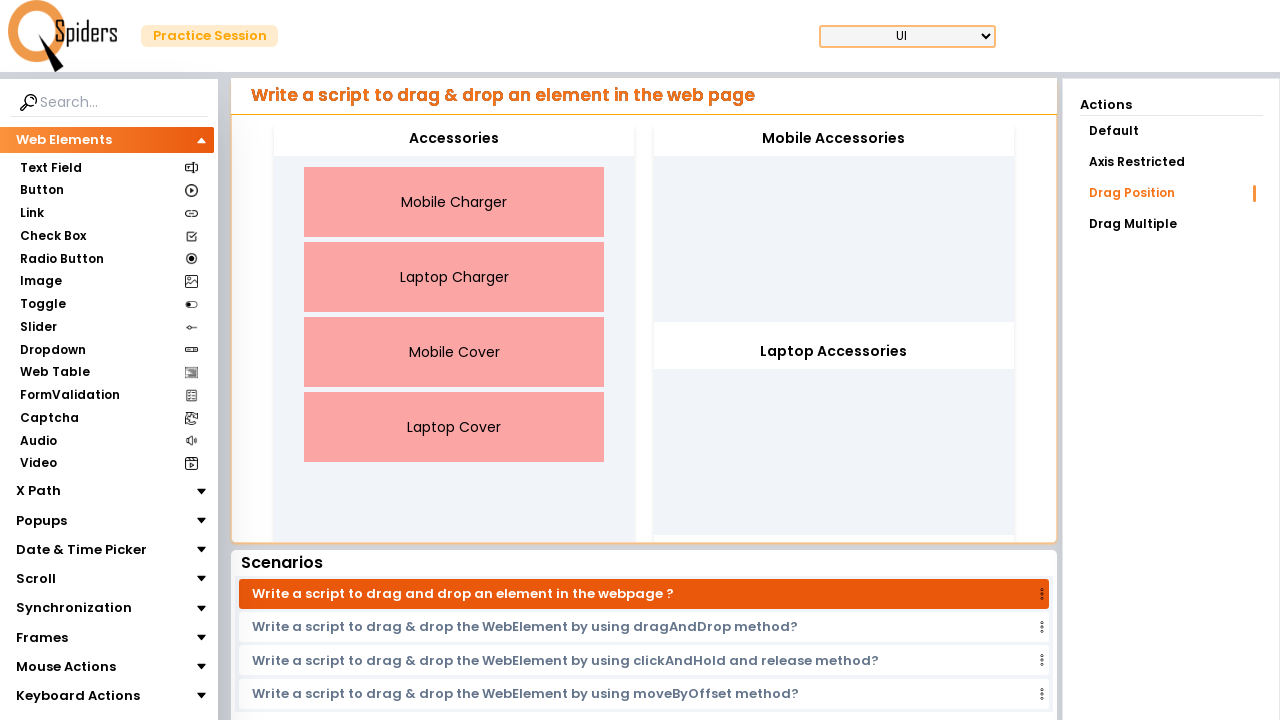

Clicked on Mouse Actions section at (66, 667) on xpath=//section[text()='Mouse Actions']
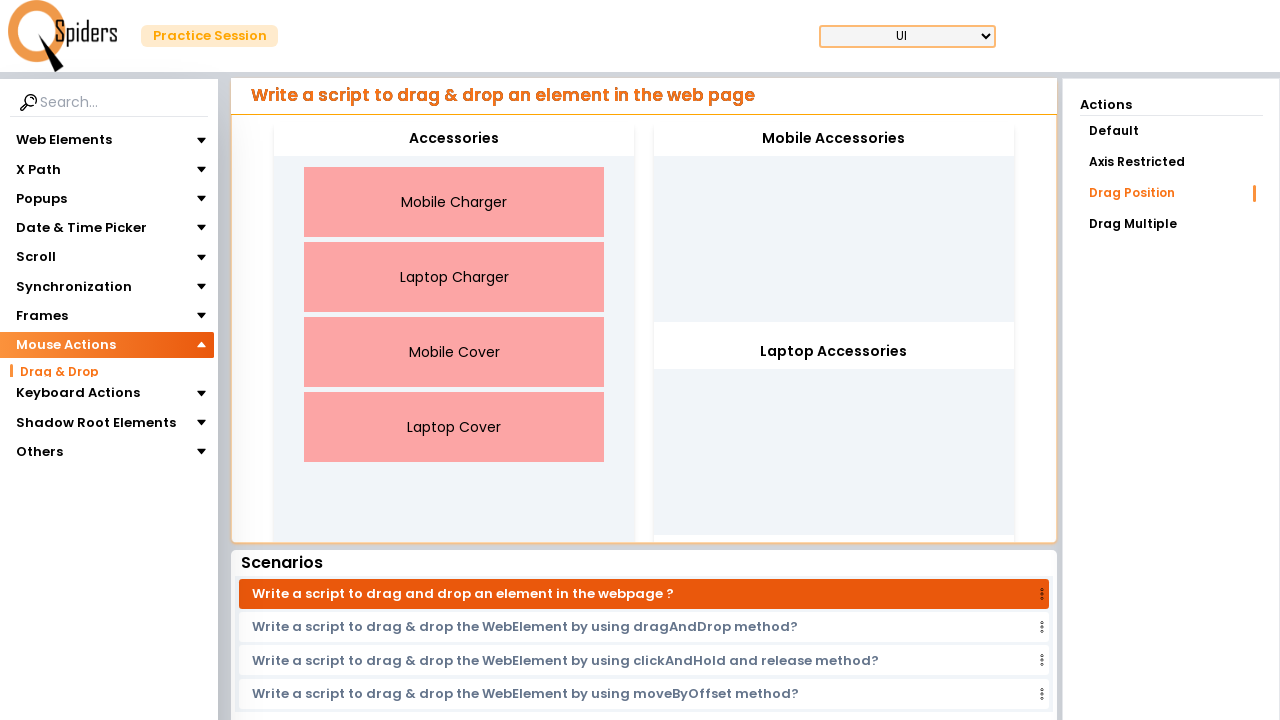

Clicked on Click & Hold section at (58, 418) on xpath=//section[text()='Click & Hold']
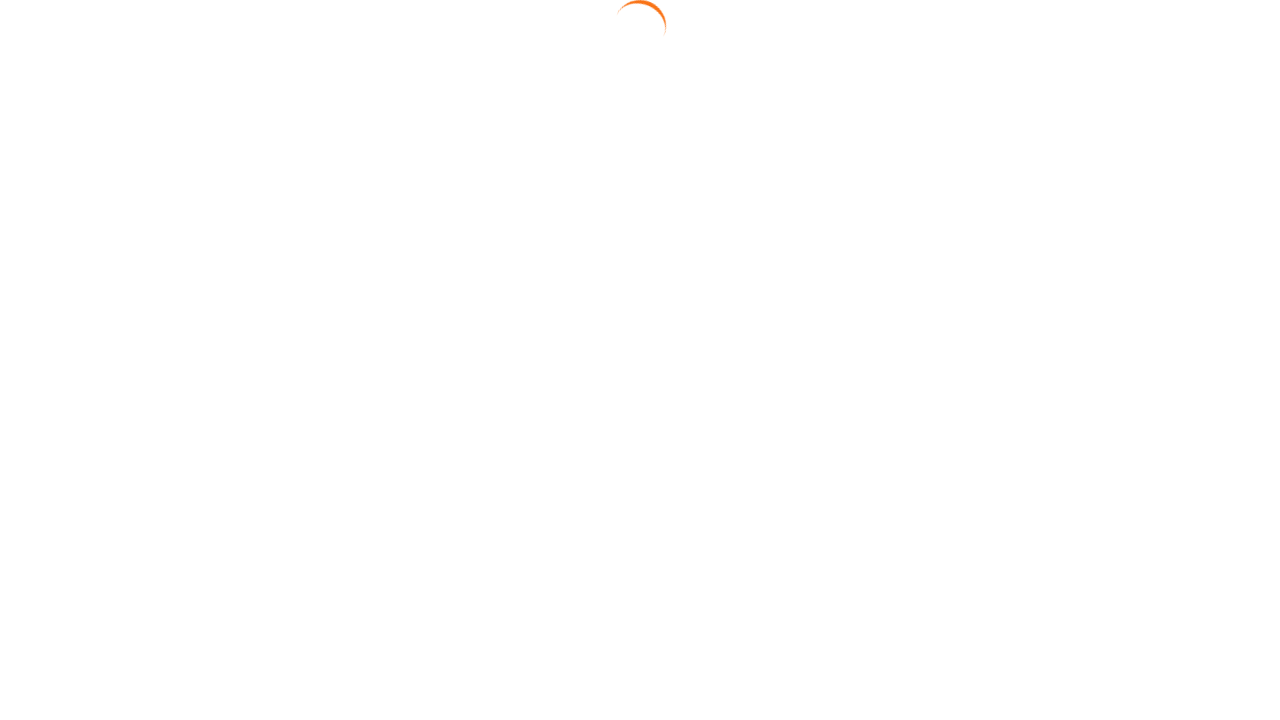

Located circle element with class 'zoom-button'
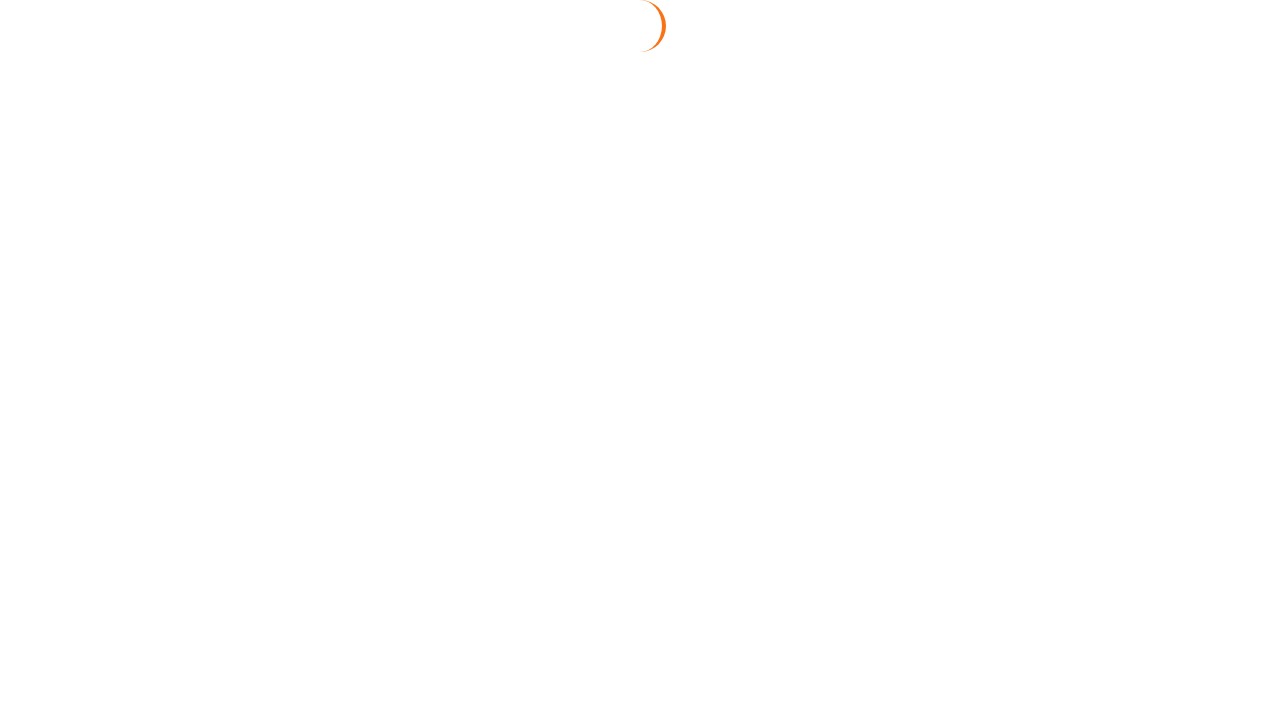

Hovered over circle element at (644, 323) on xpath=//div[@class='zoom-button ']
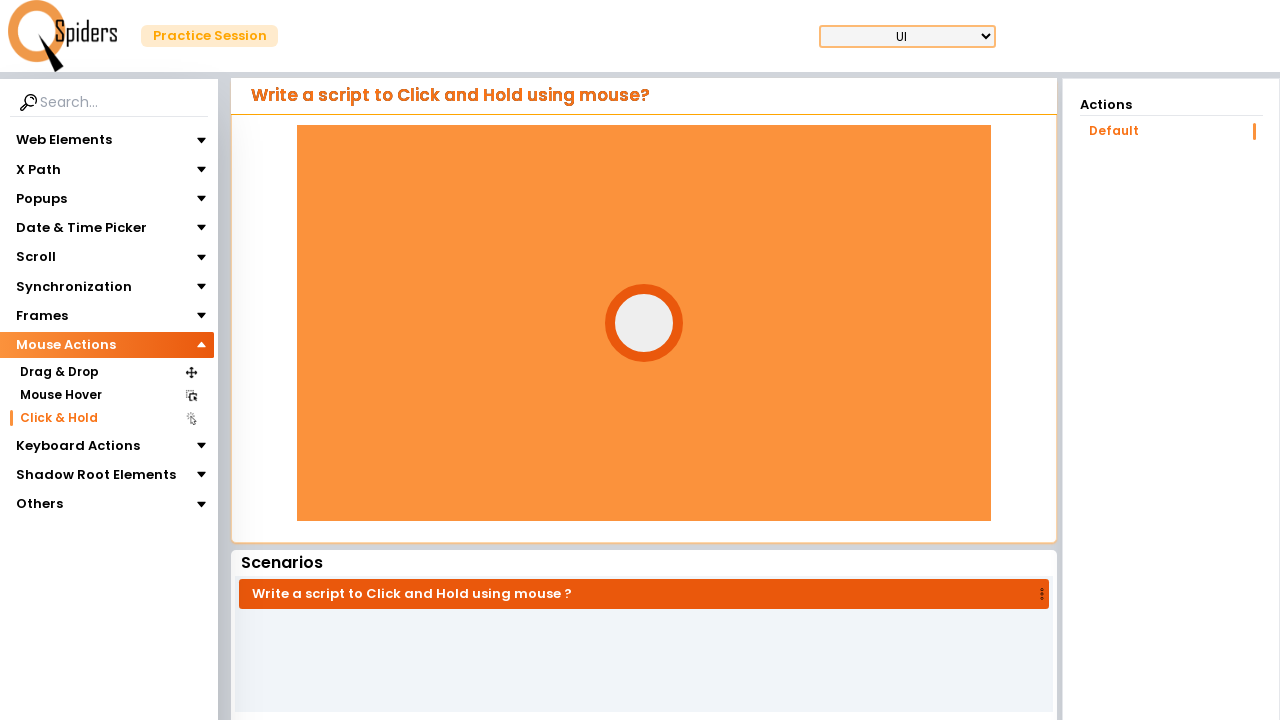

Pressed mouse button down on circle element at (644, 323)
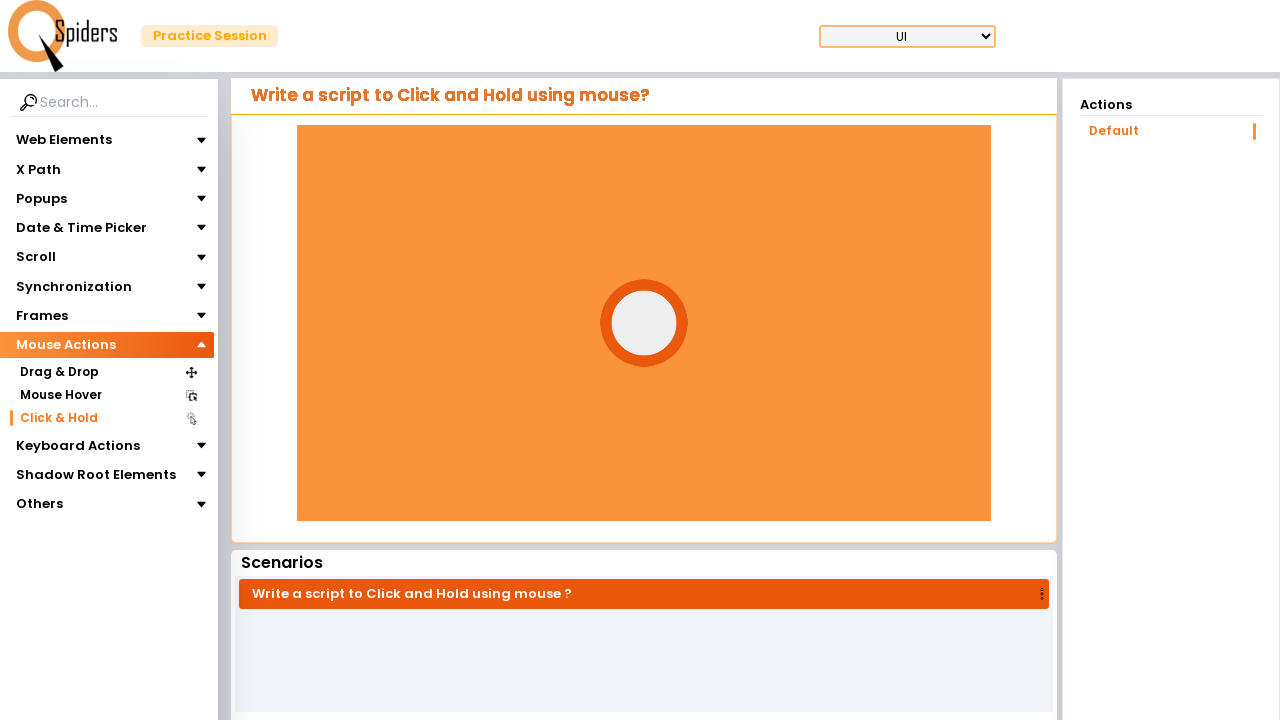

Waited 3 seconds while holding mouse button
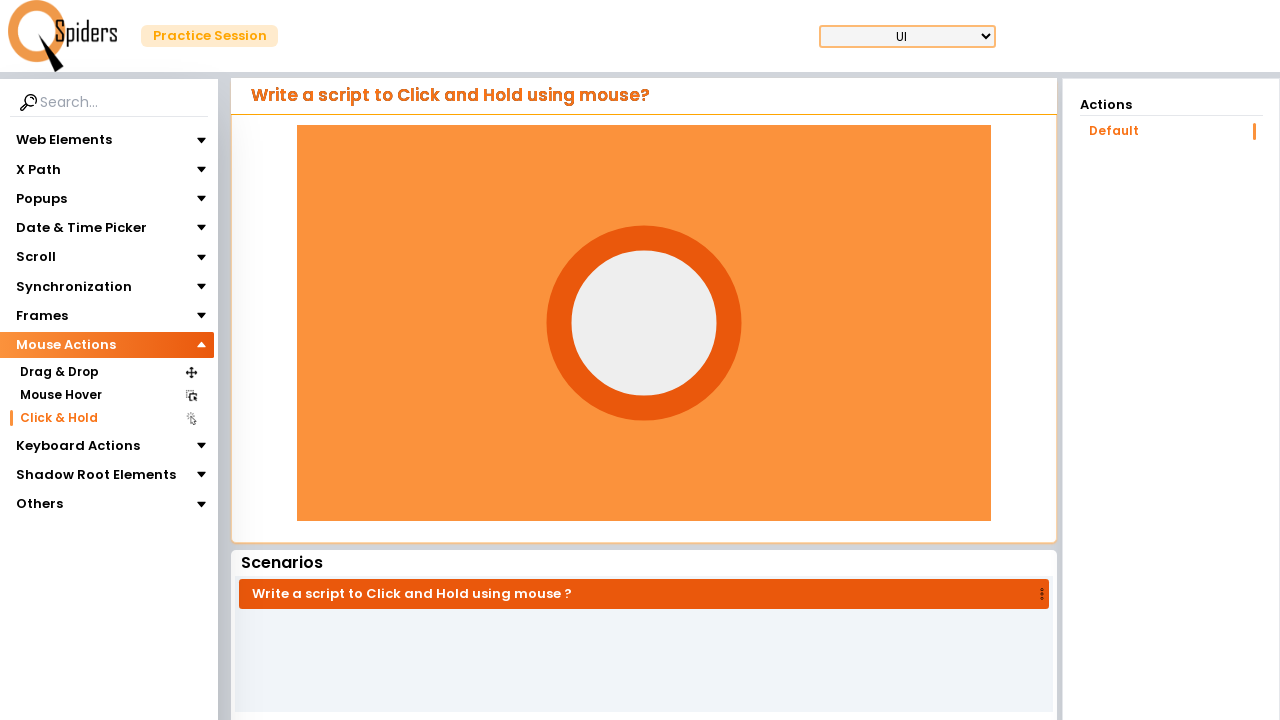

Released mouse button after hold action at (644, 323)
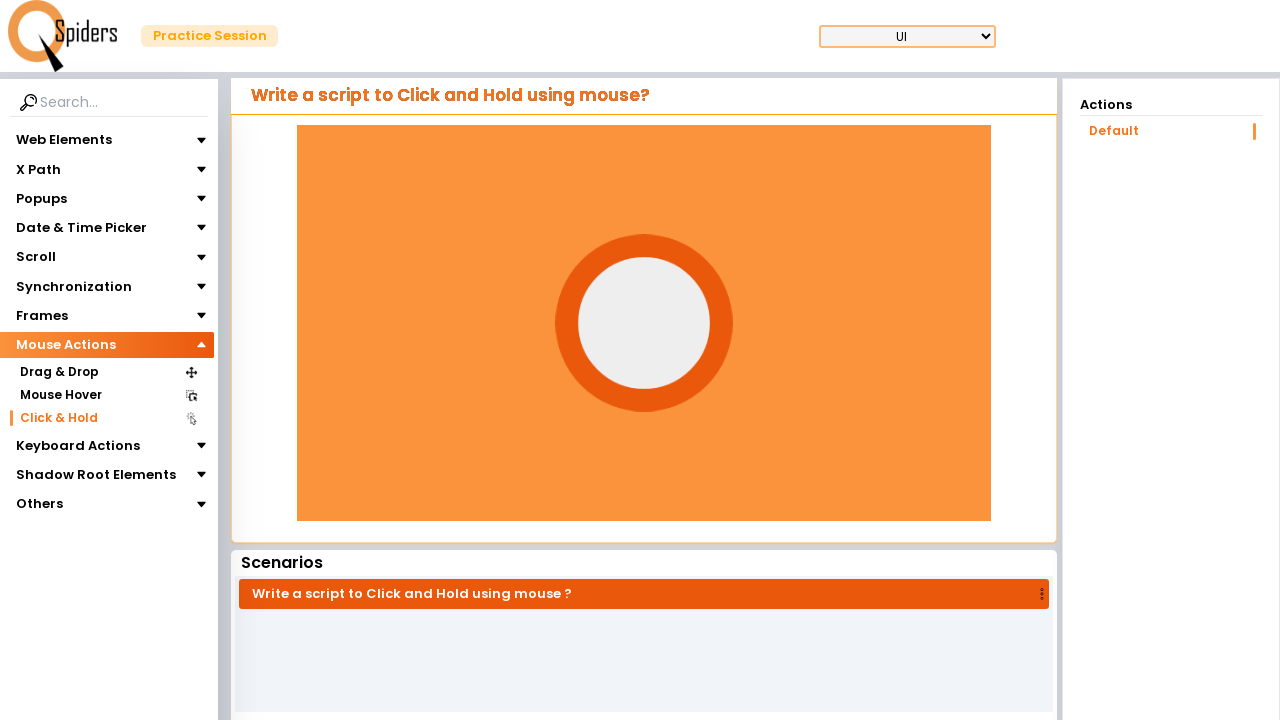

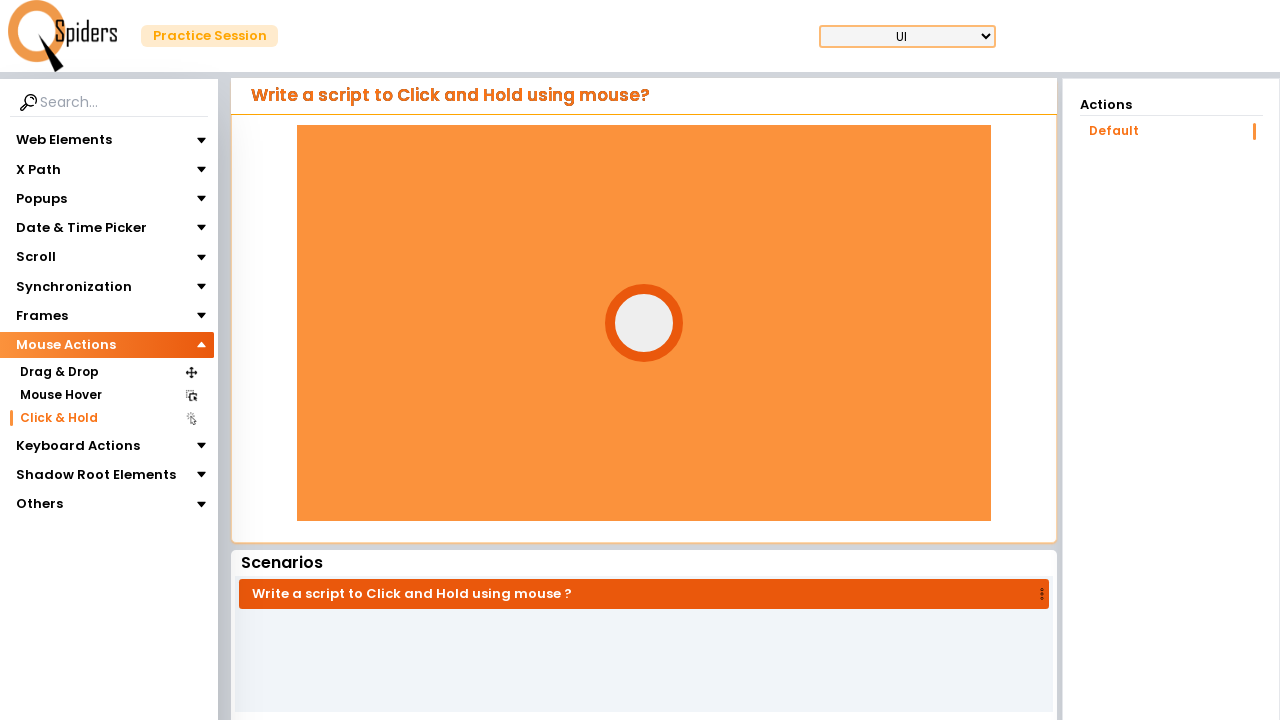